Tests registration form validation when confirmation email does not match the original email

Starting URL: https://alada.vn/tai-khoan/dang-ky.html

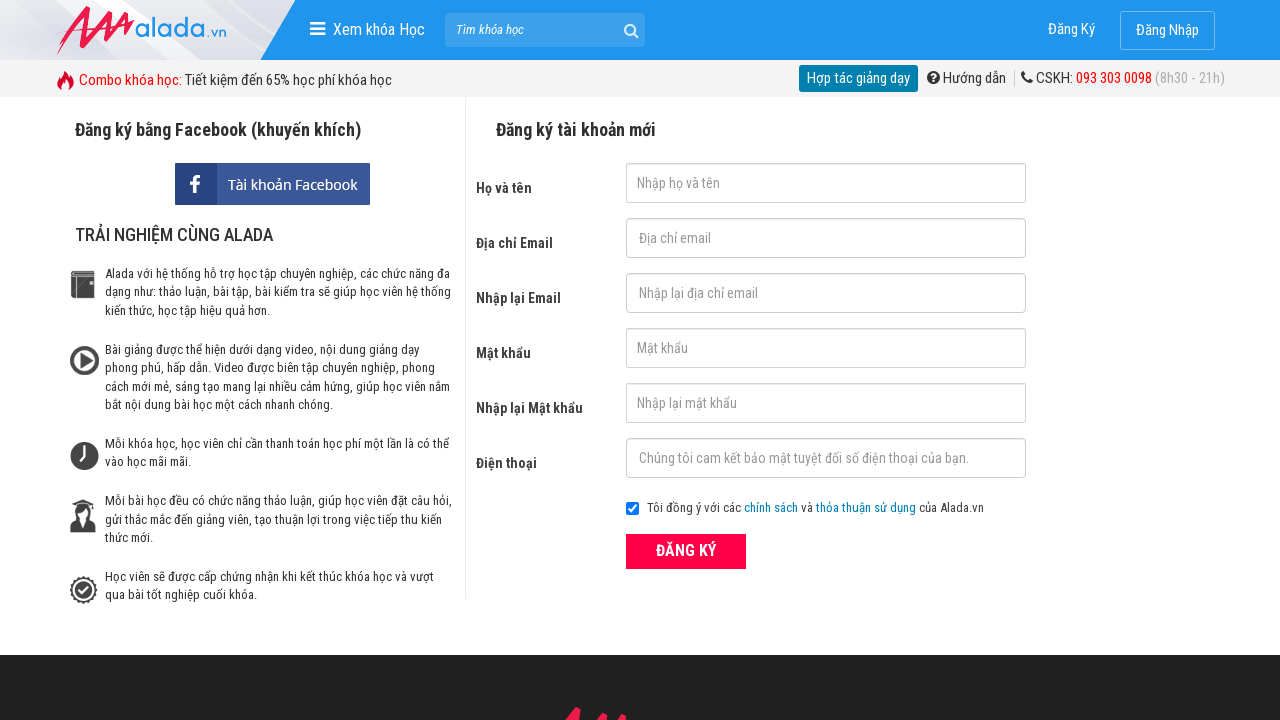

Filled first name field with 'Le Thi Thu' on #txtFirstname
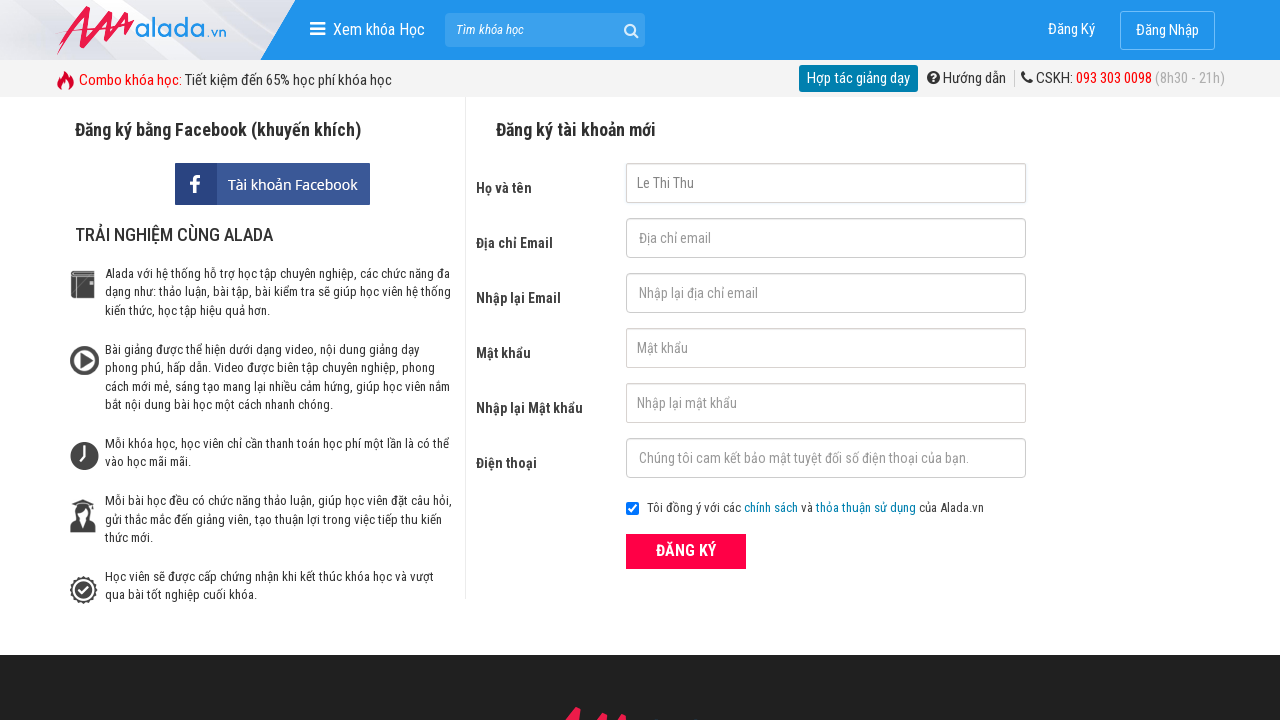

Filled password field with 'Thu1234@1234' on #txtPassword
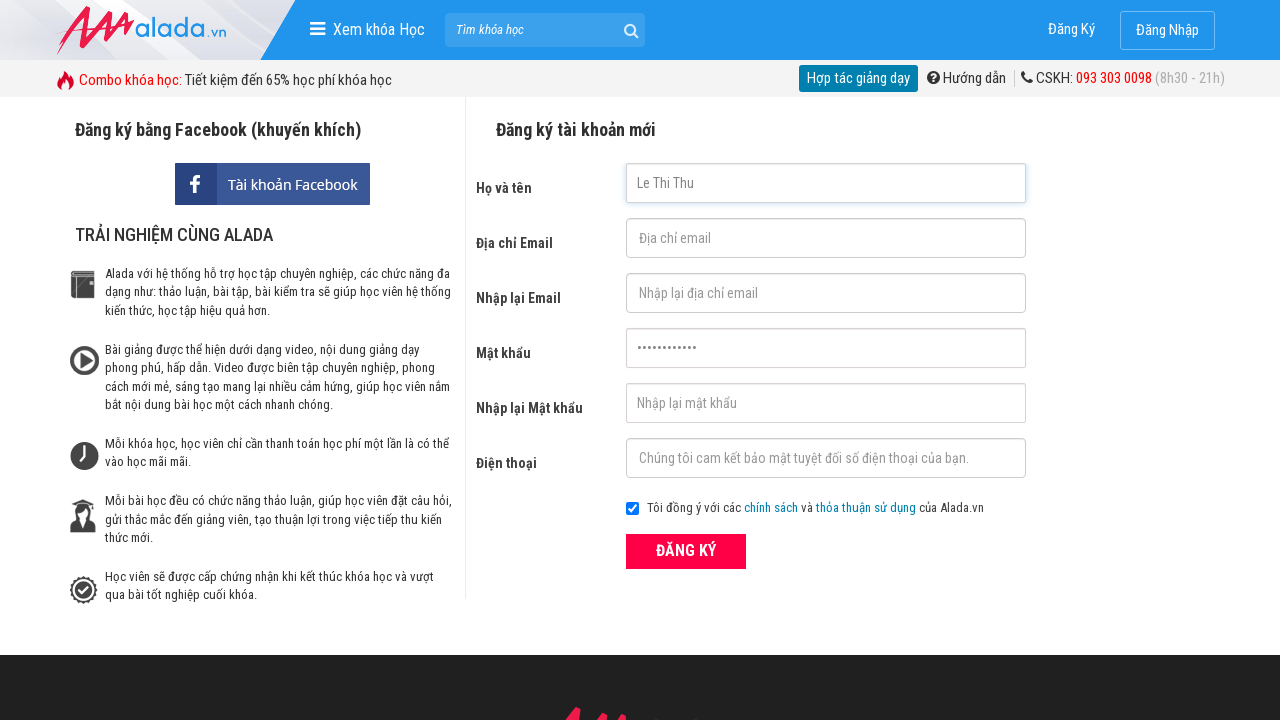

Filled confirm password field with 'Thu1234@1234' on #txtCPassword
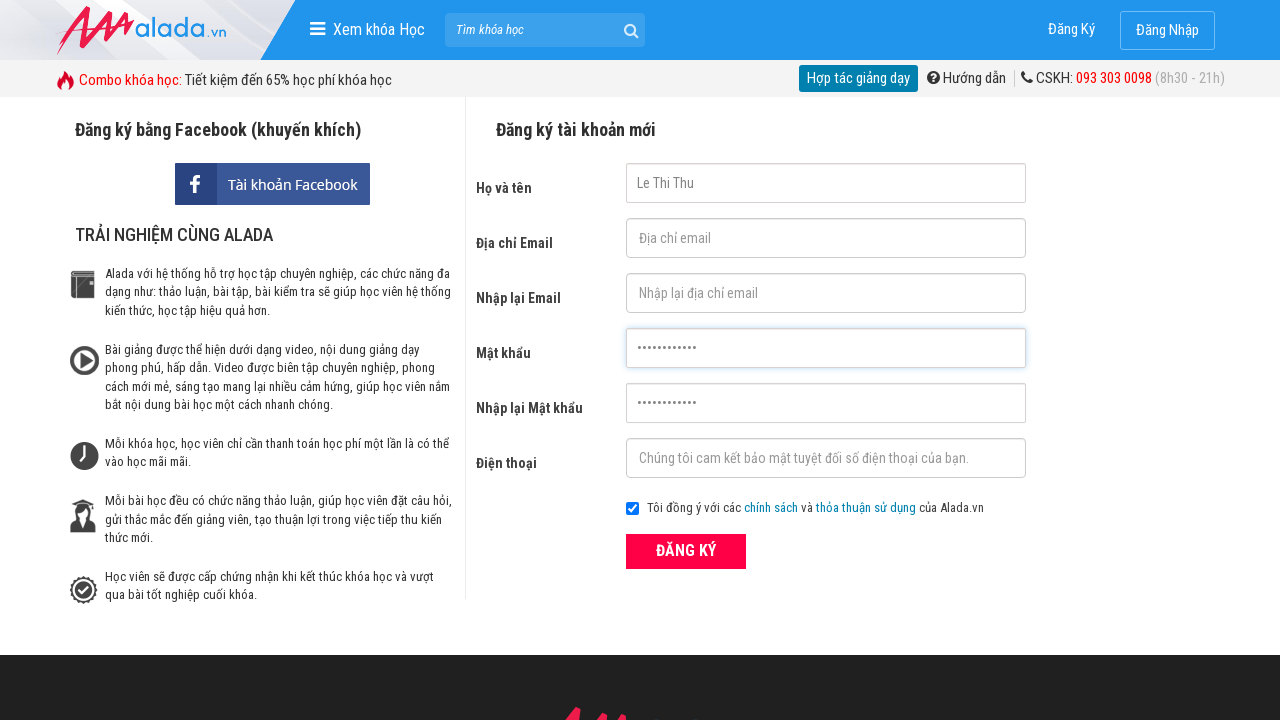

Filled phone field with '0978654353' on #txtPhone
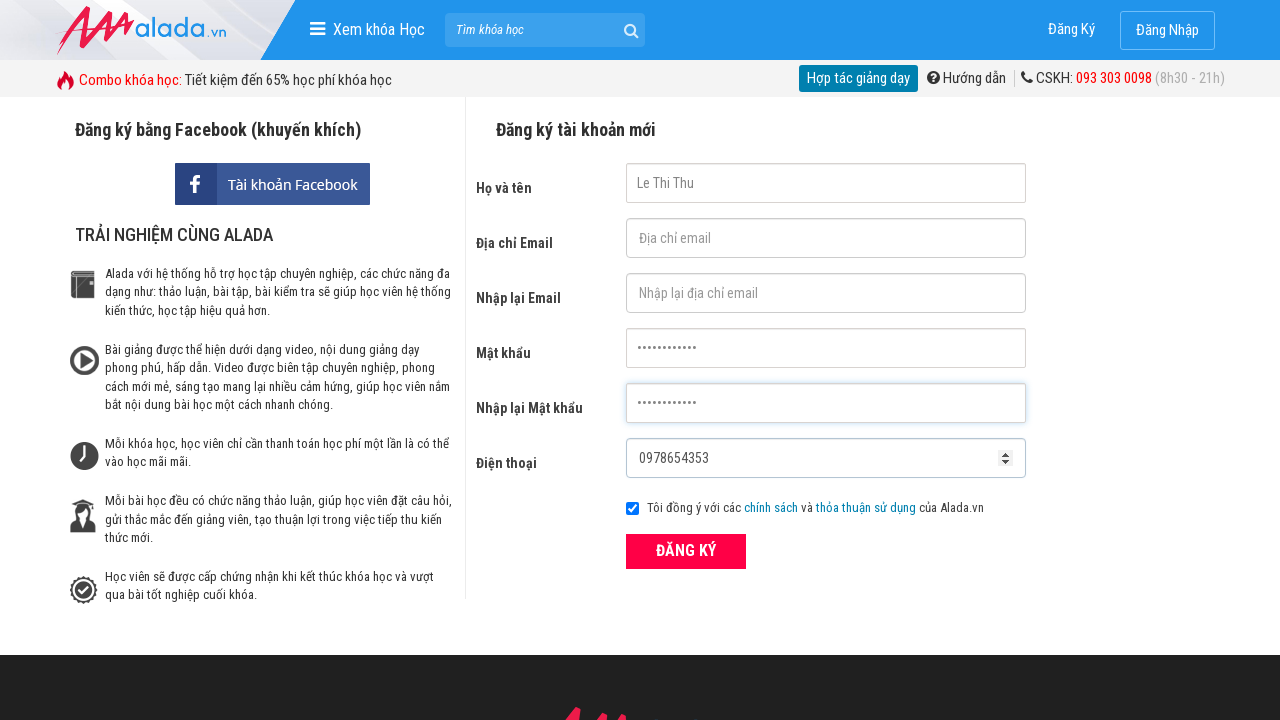

Filled email field with '1234@123' on #txtEmail
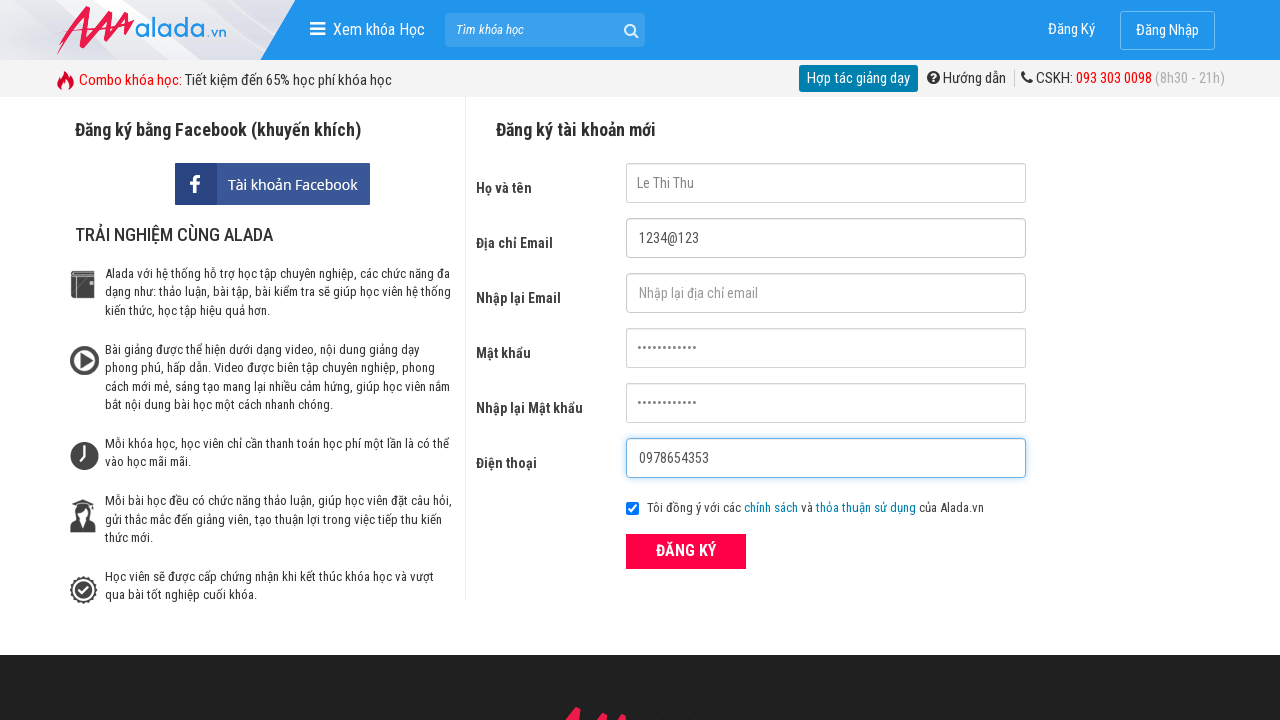

Filled confirmation email field with '12345@123' (mismatched email) on #txtCEmail
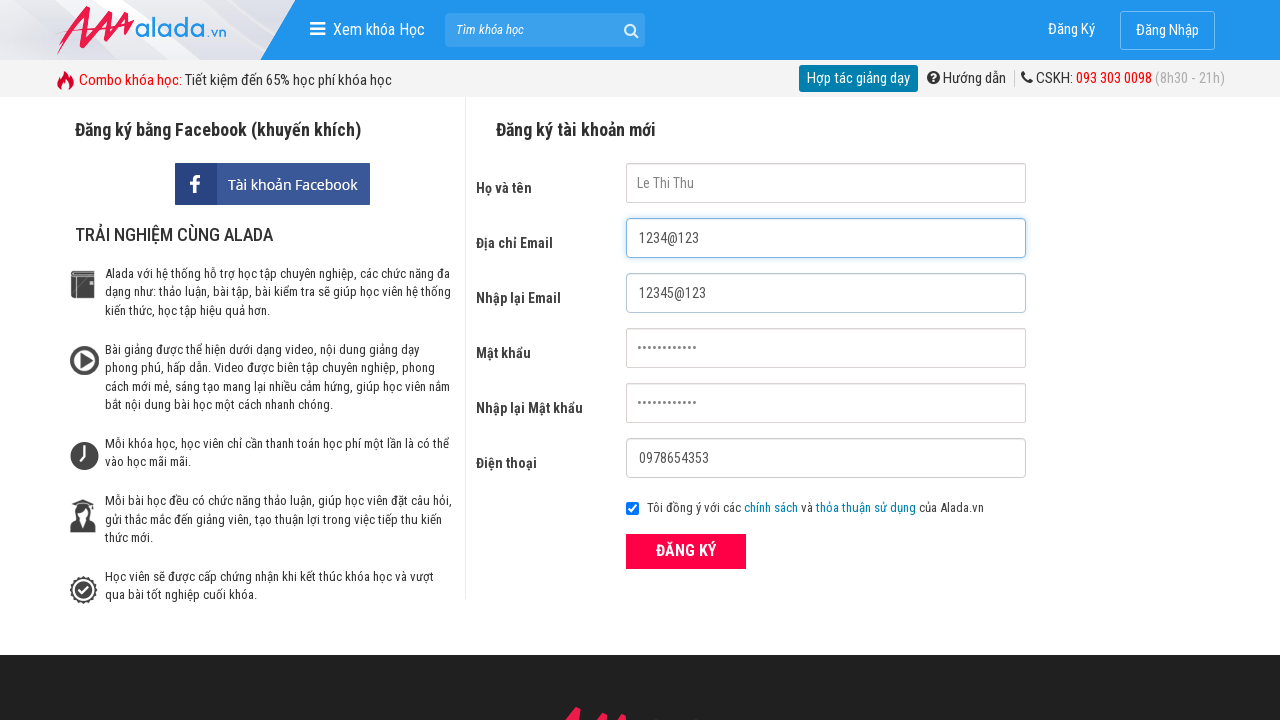

Clicked ĐĂNG KÝ (Register) button at (686, 551) on xpath=//div/button[@type='submit' and text() = 'ĐĂNG KÝ']
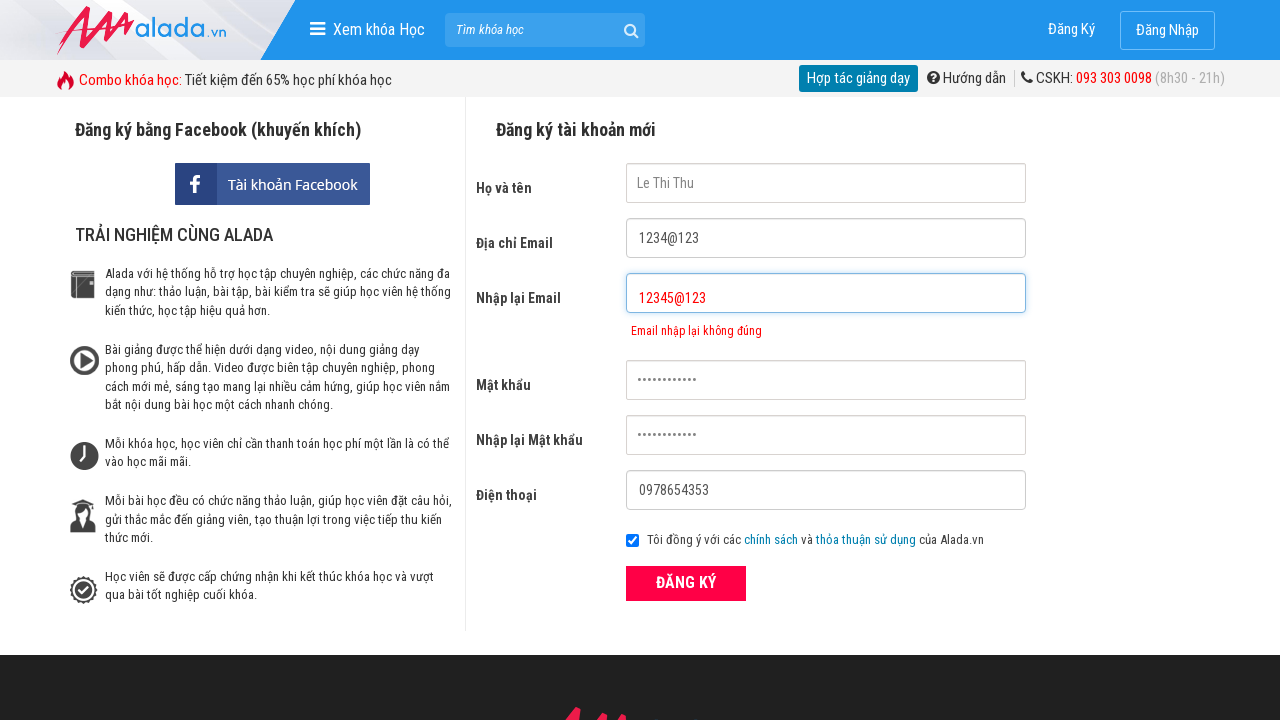

Confirmation email error message appeared, validating mismatched emails are rejected
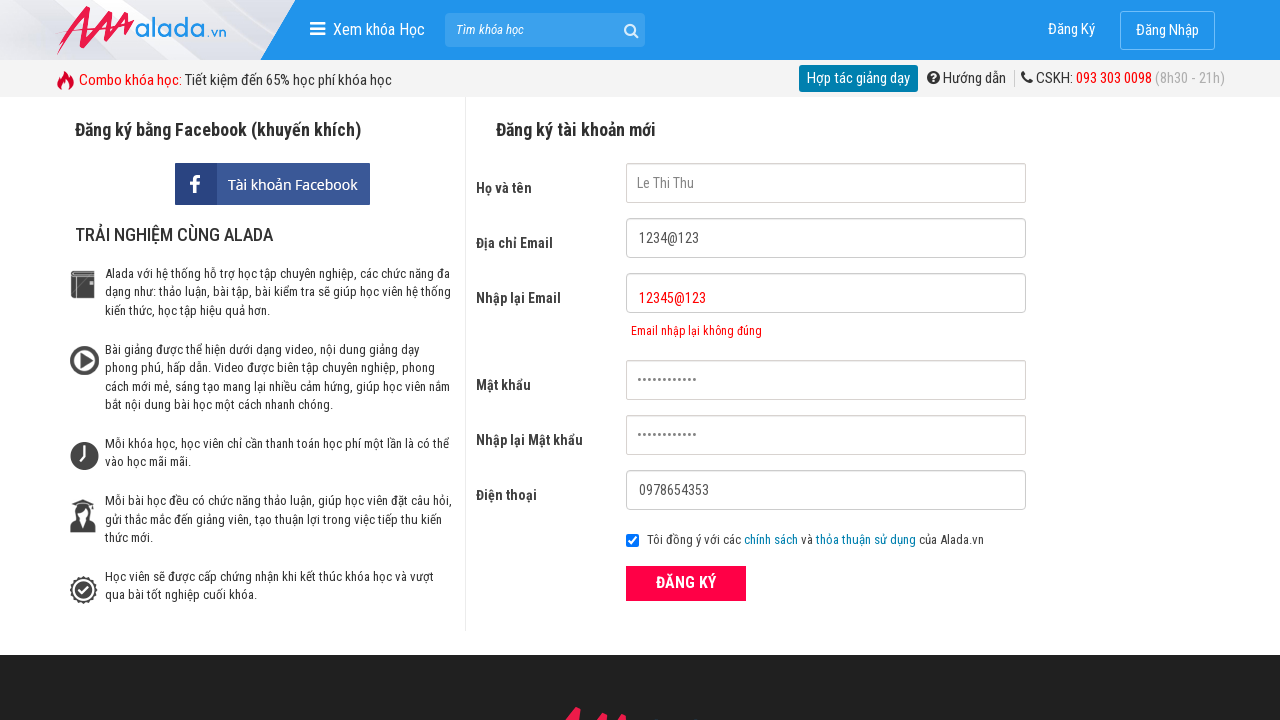

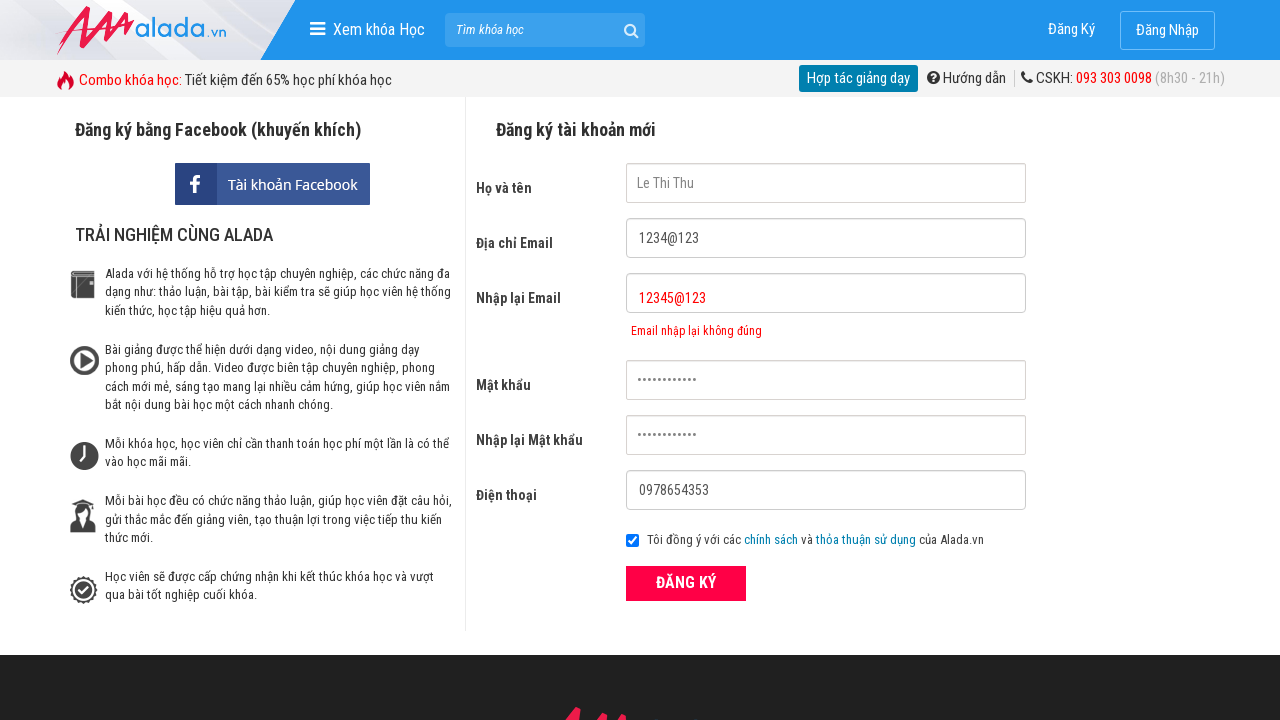